Solves a mathematical captcha by retrieving a value from an element attribute, calculating a result, and submitting a form with checkbox and radio button selections

Starting URL: http://suninjuly.github.io/get_attribute.html

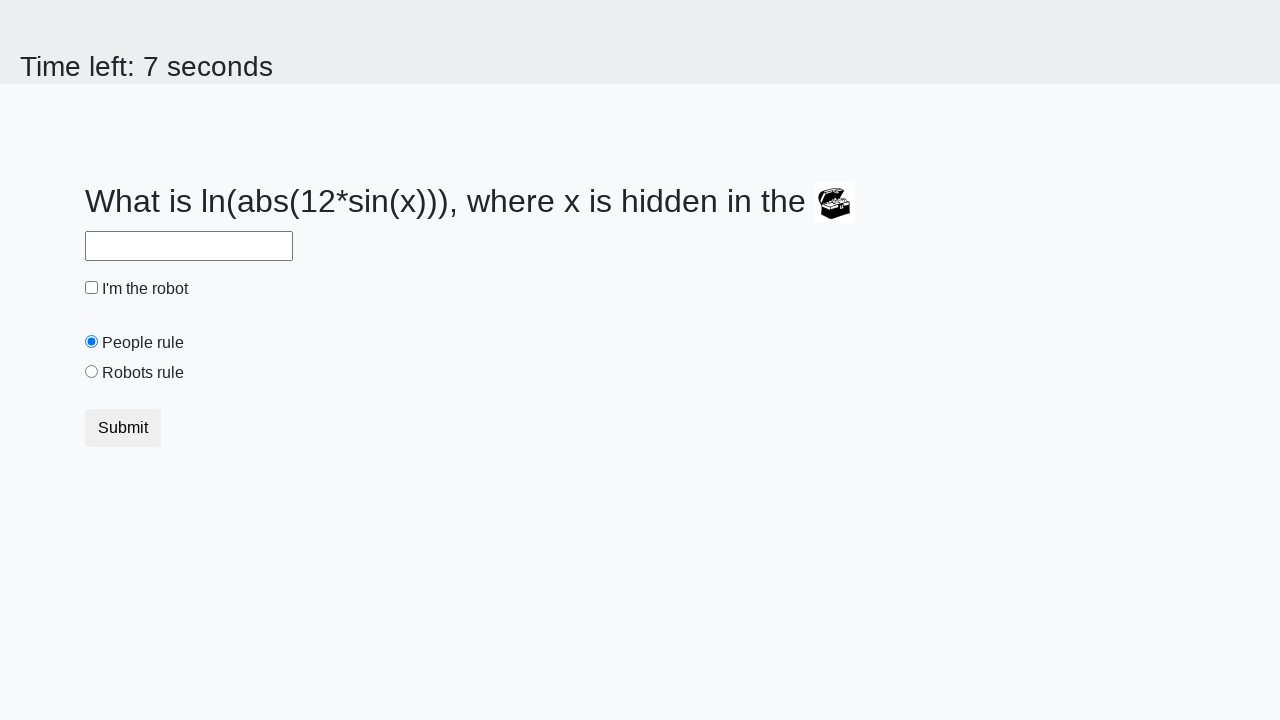

Located treasure element with valuex attribute
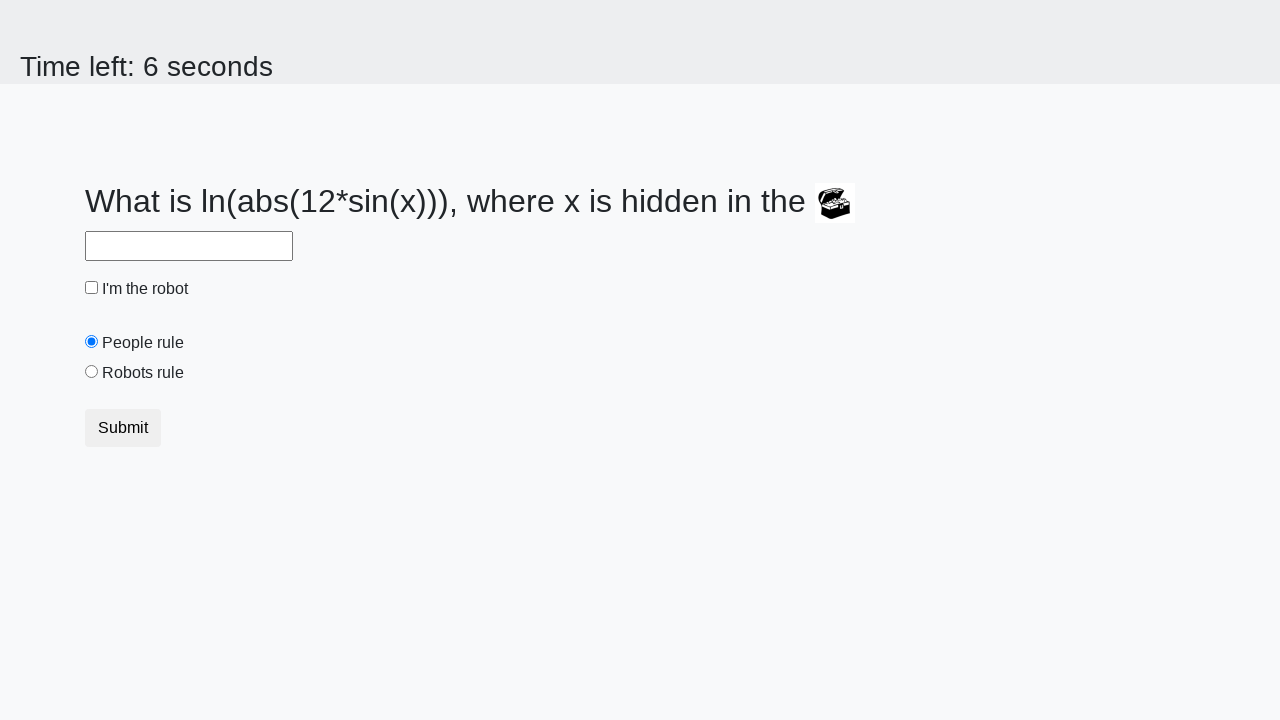

Retrieved valuex attribute from treasure element
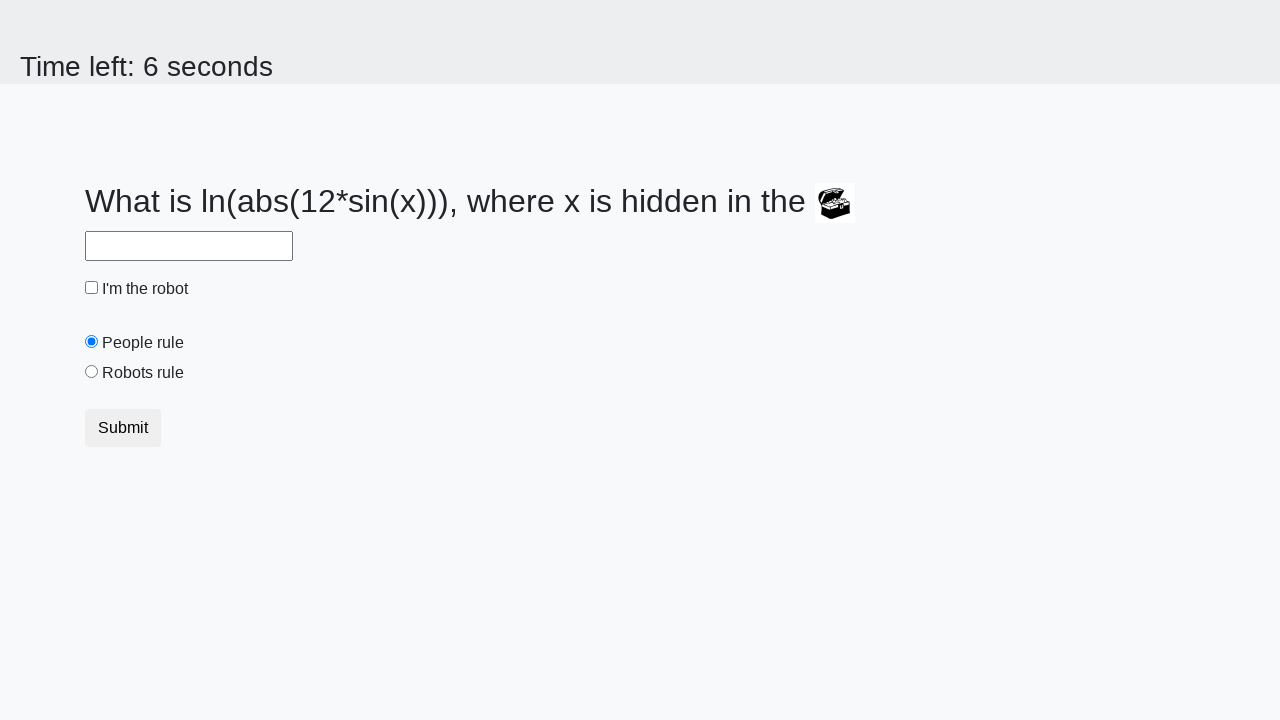

Calculated mathematical result: log(abs(12*sin(583))) = 2.4571407778363077
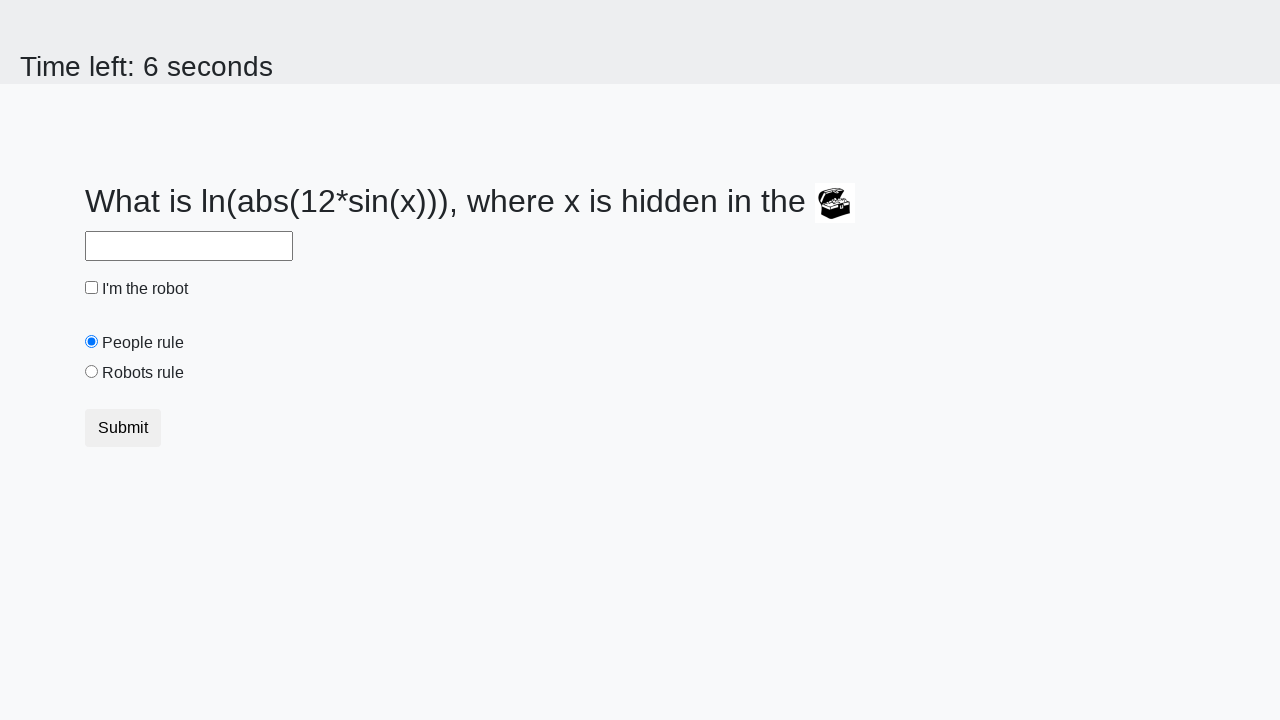

Filled answer field with calculated value 2.4571407778363077 on #answer
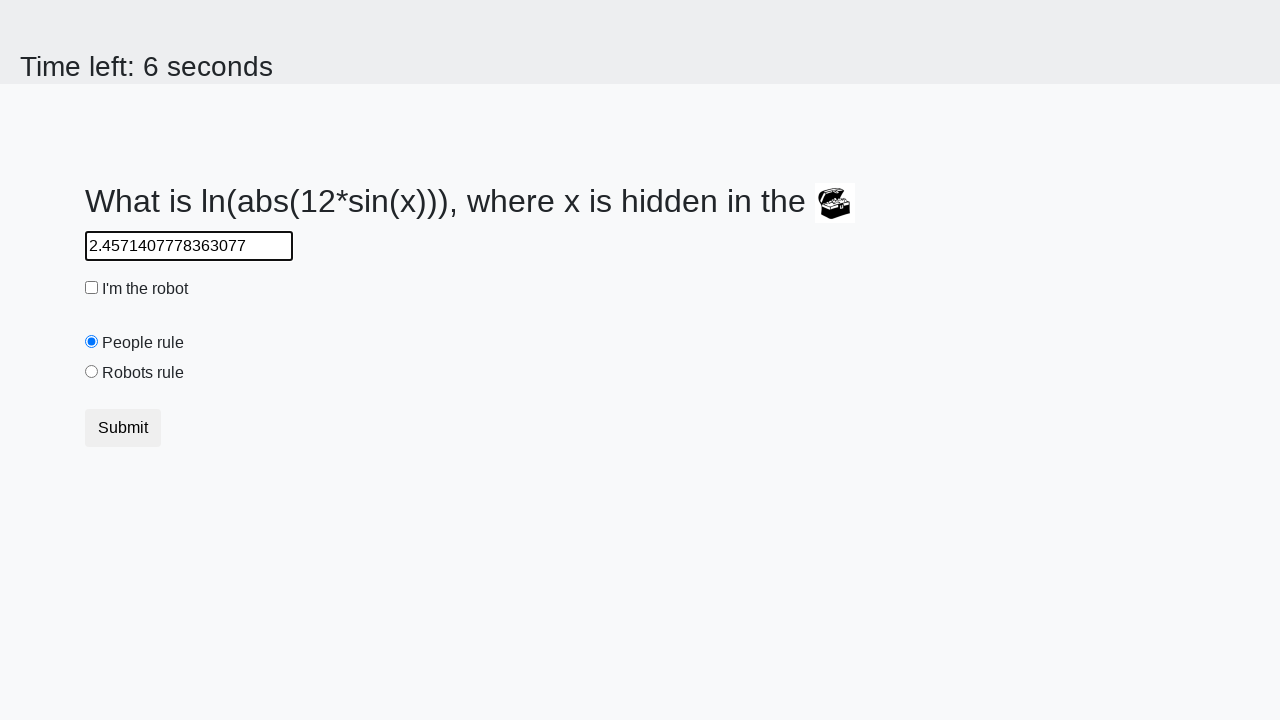

Clicked robot checkbox at (92, 288) on #robotCheckbox
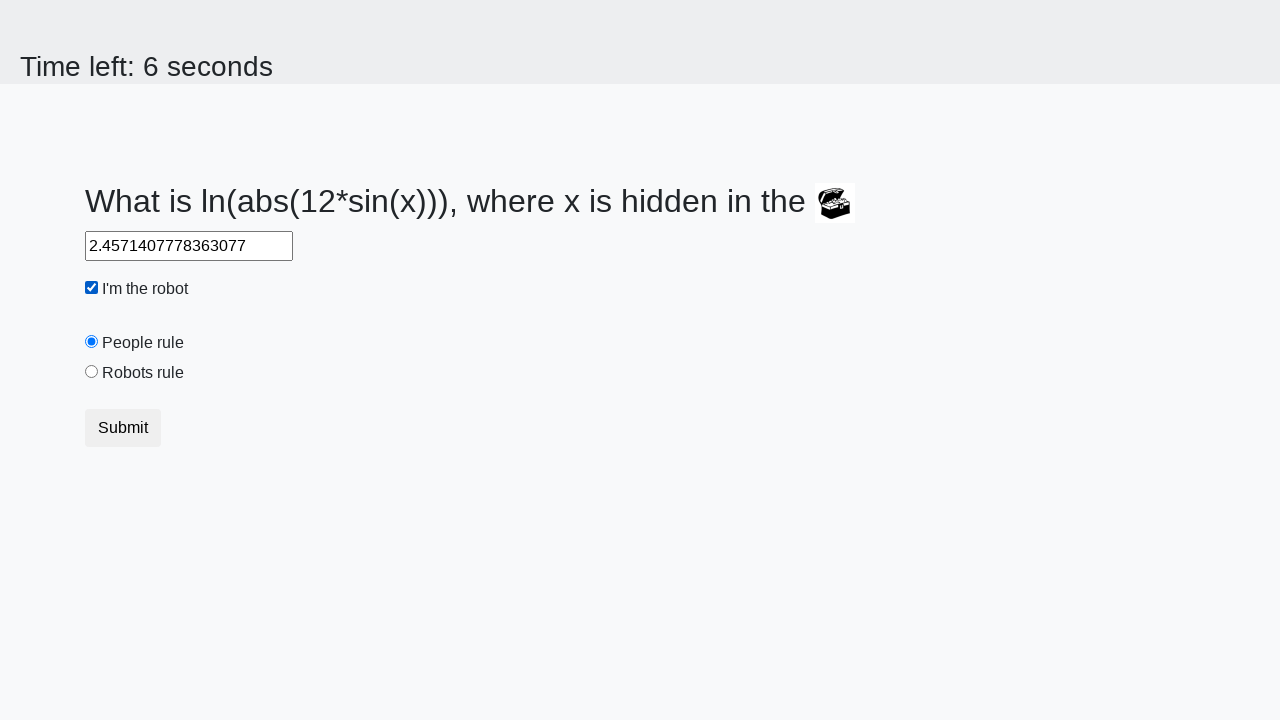

Clicked robots rule radio button at (92, 372) on #robotsRule
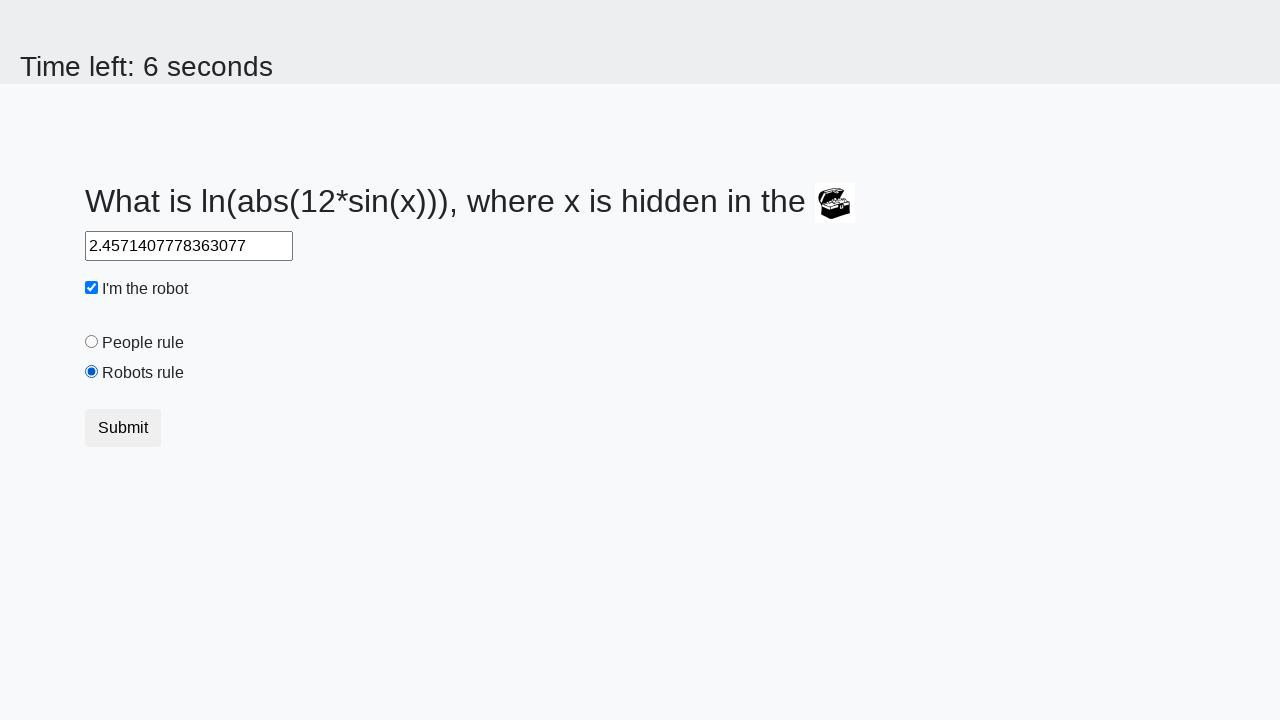

Clicked submit button to submit the form at (123, 428) on [type="submit"]
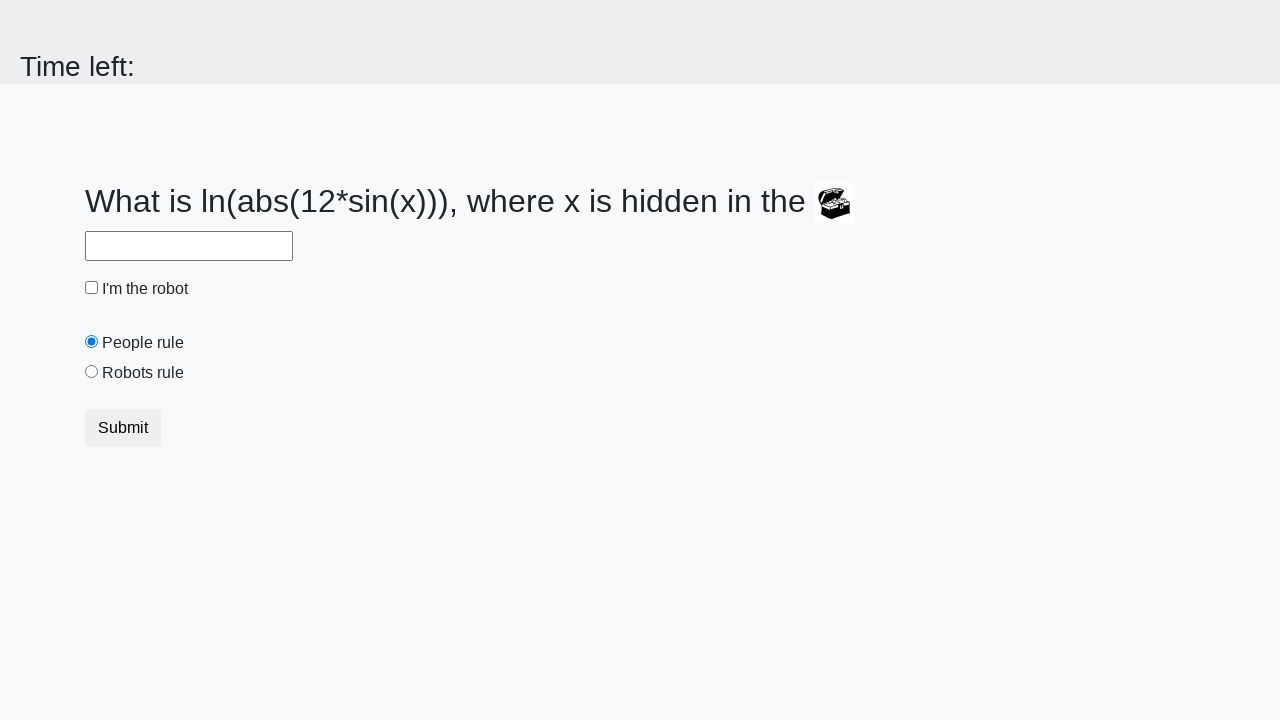

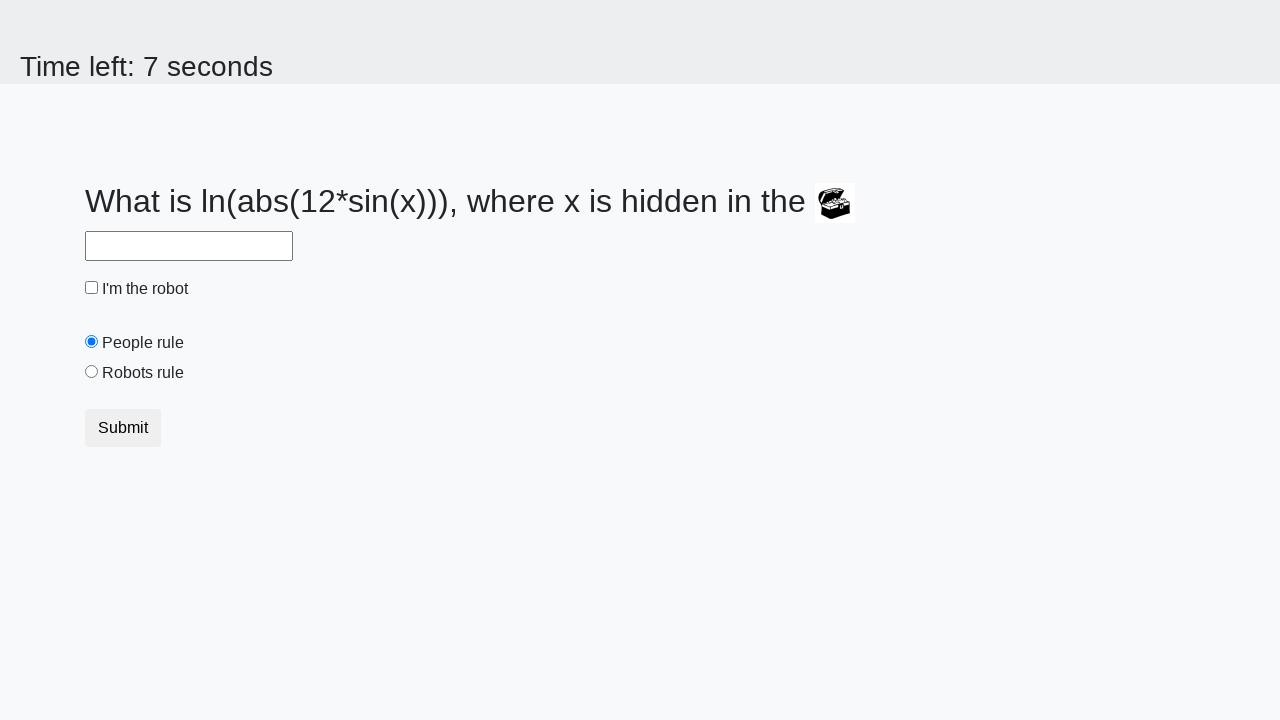